Tests triangle classification with sides 8, 8, 8 which should identify as an Equilateral triangle

Starting URL: https://testpages.eviltester.com/styled/apps/triangle/triangle001.html

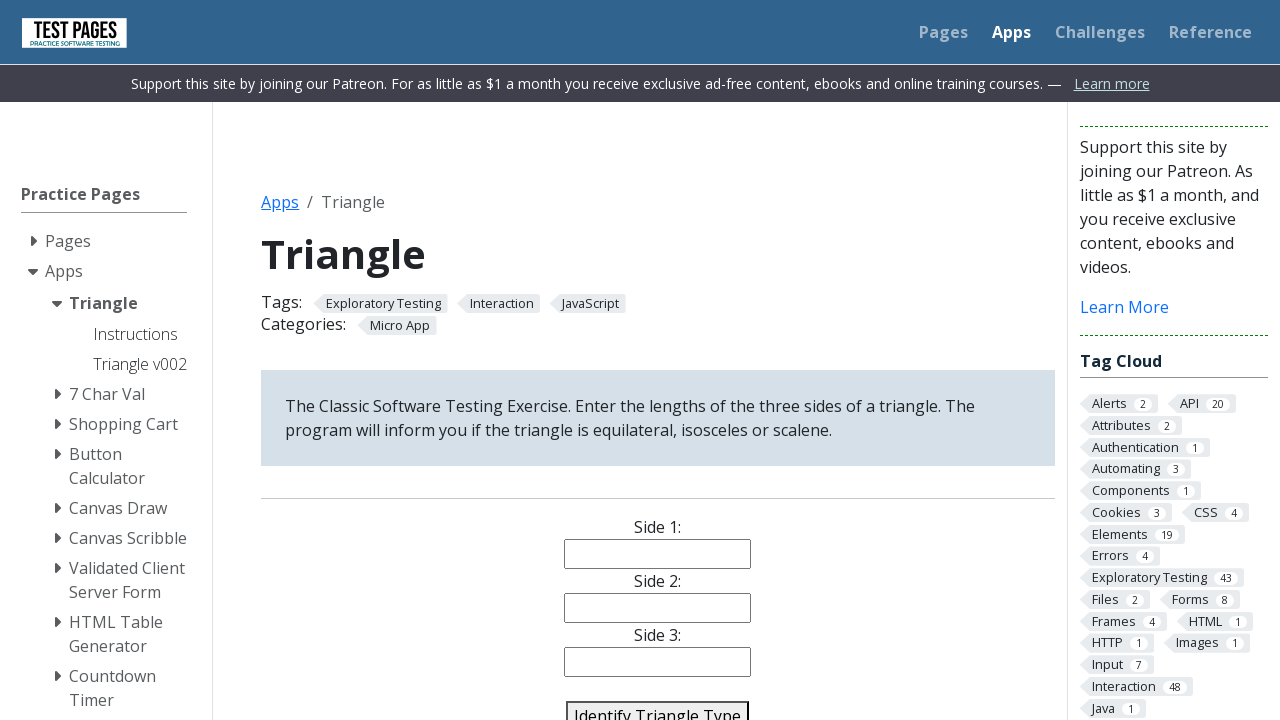

Navigated to triangle classification application
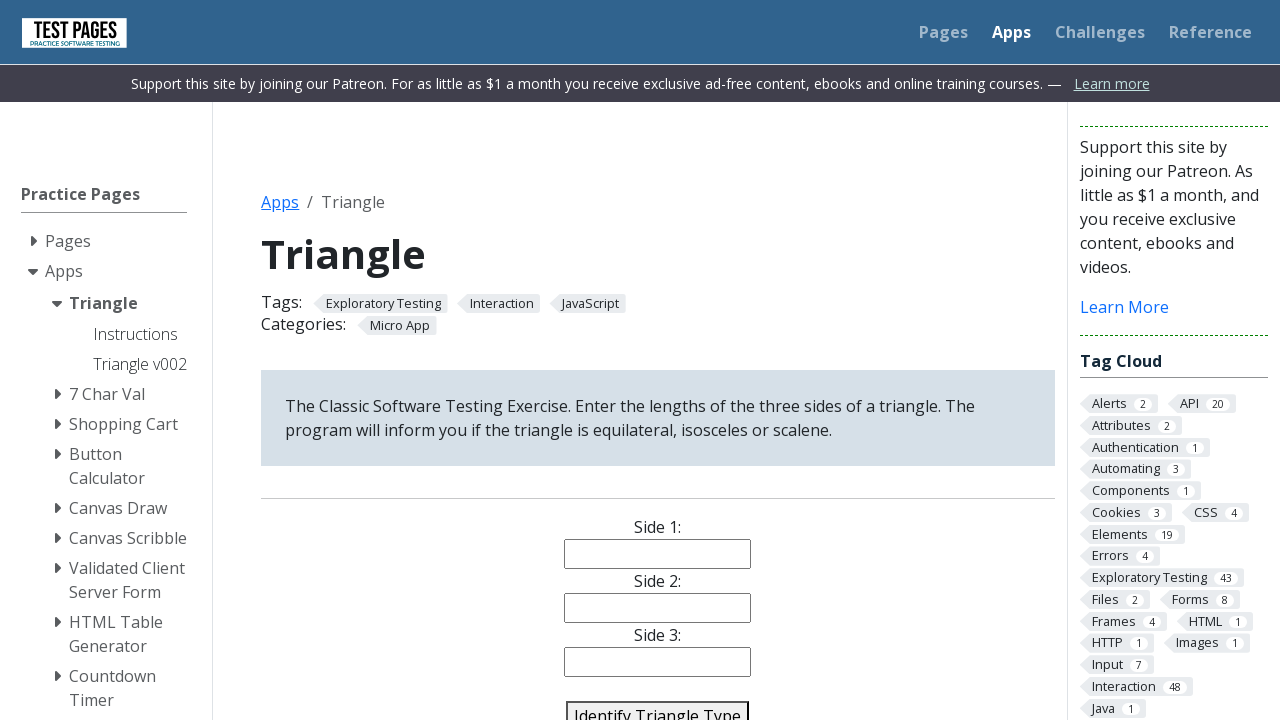

Filled side1 field with value 8 on input[name='side1']
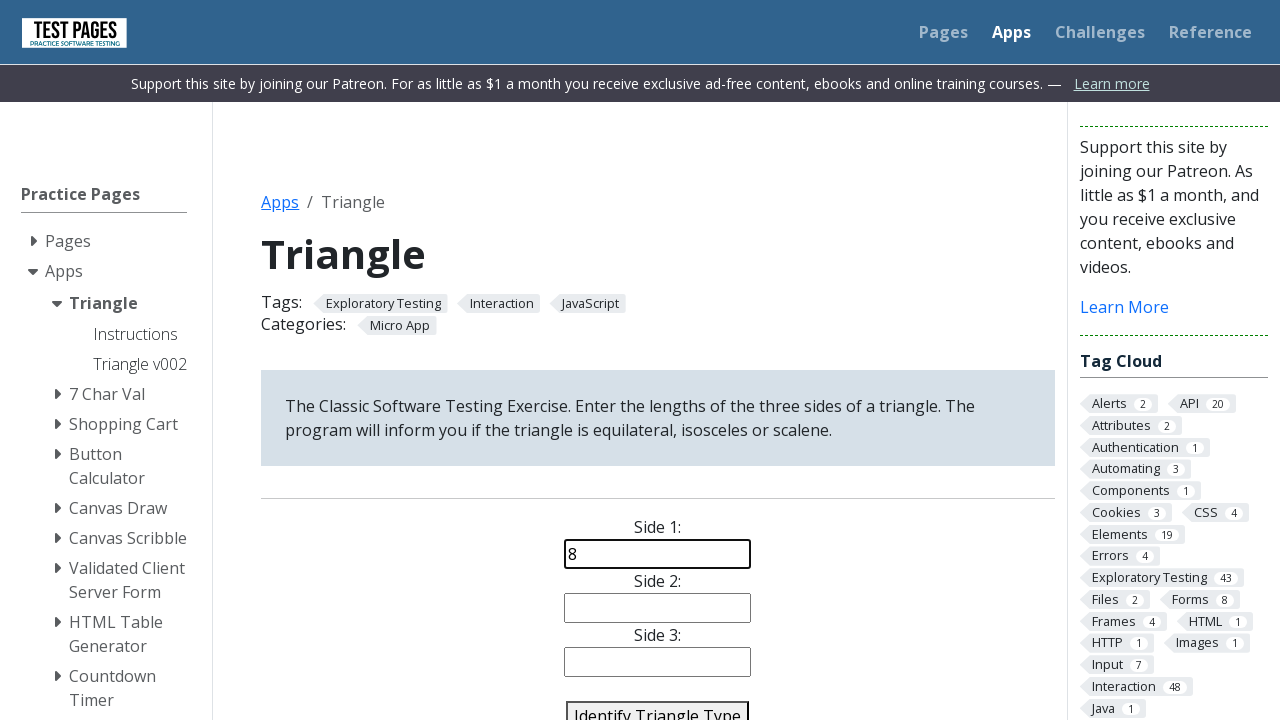

Filled side2 field with value 8 on input[name='side2']
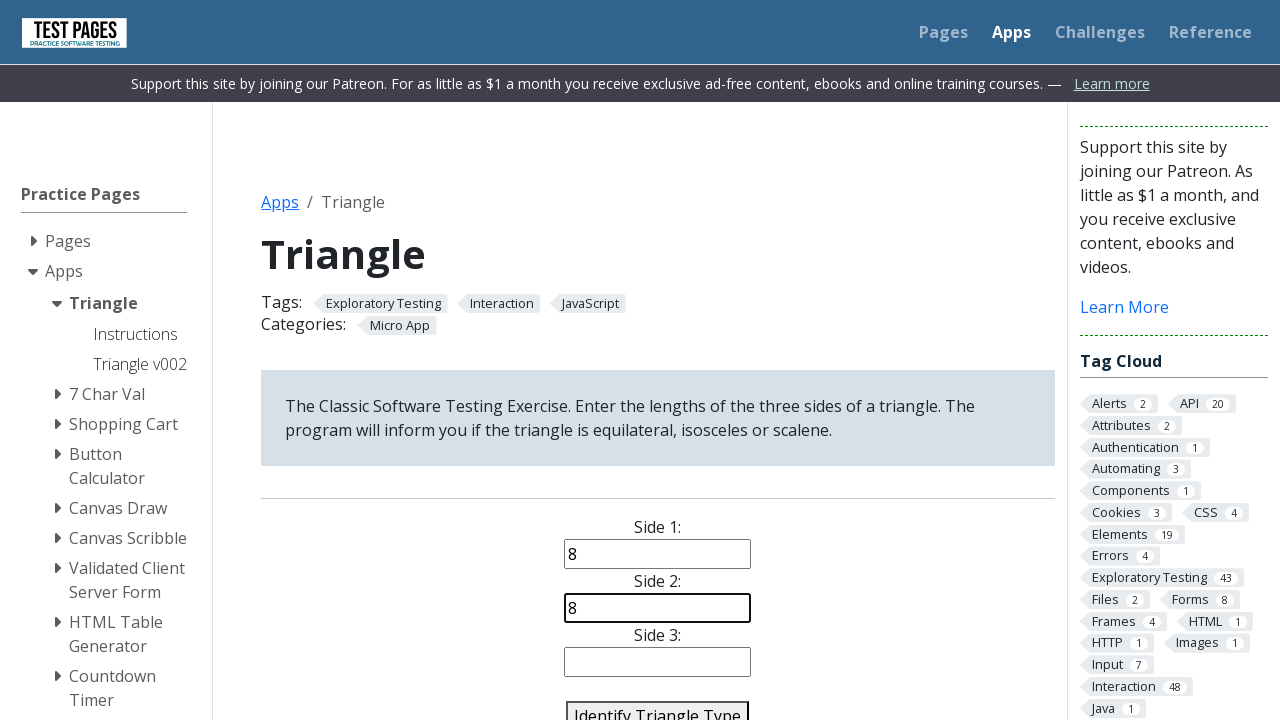

Filled side3 field with value 8 on input[name='side3']
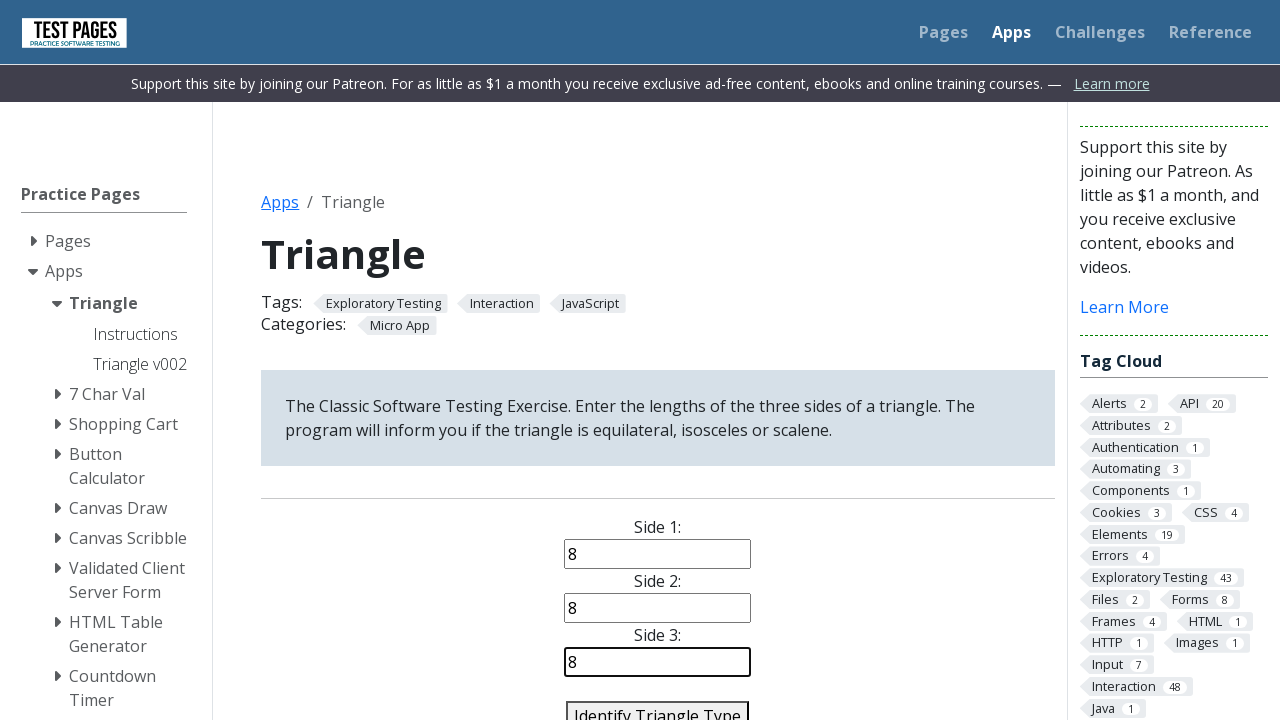

Clicked identify triangle button to classify the triangle at (658, 705) on #identify-triangle-action
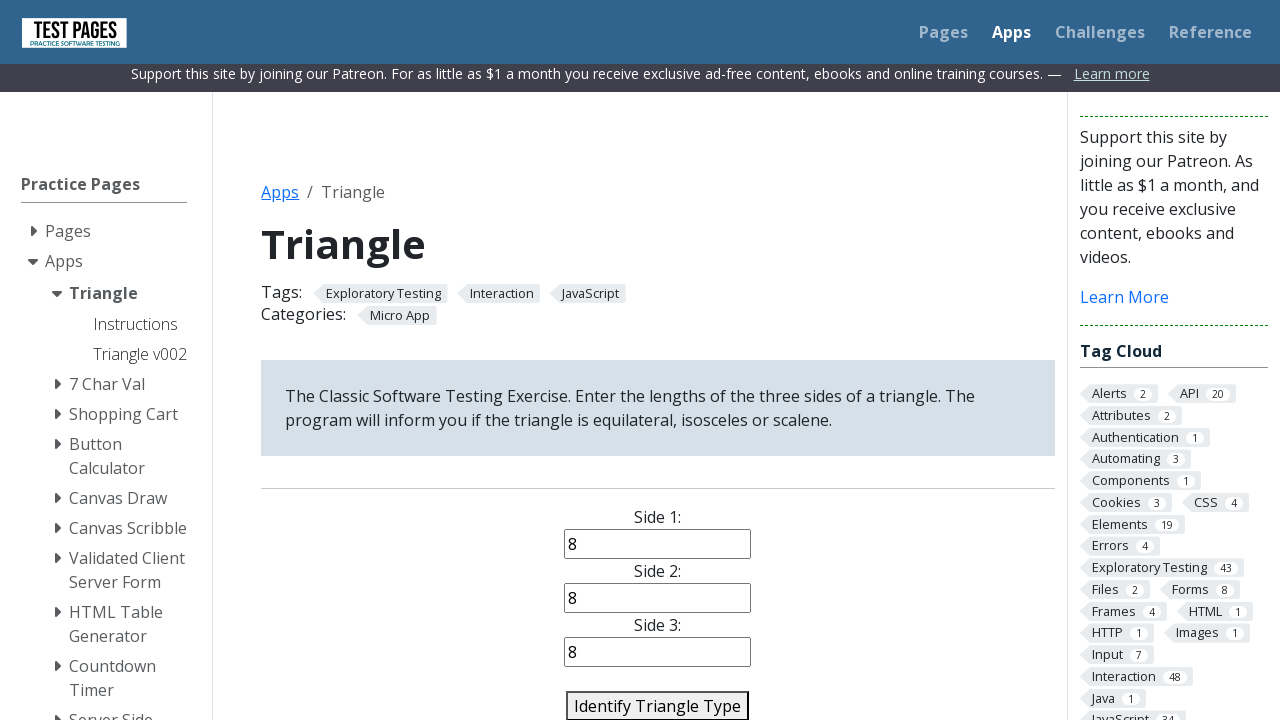

Triangle classification result loaded, showing Equilateral triangle
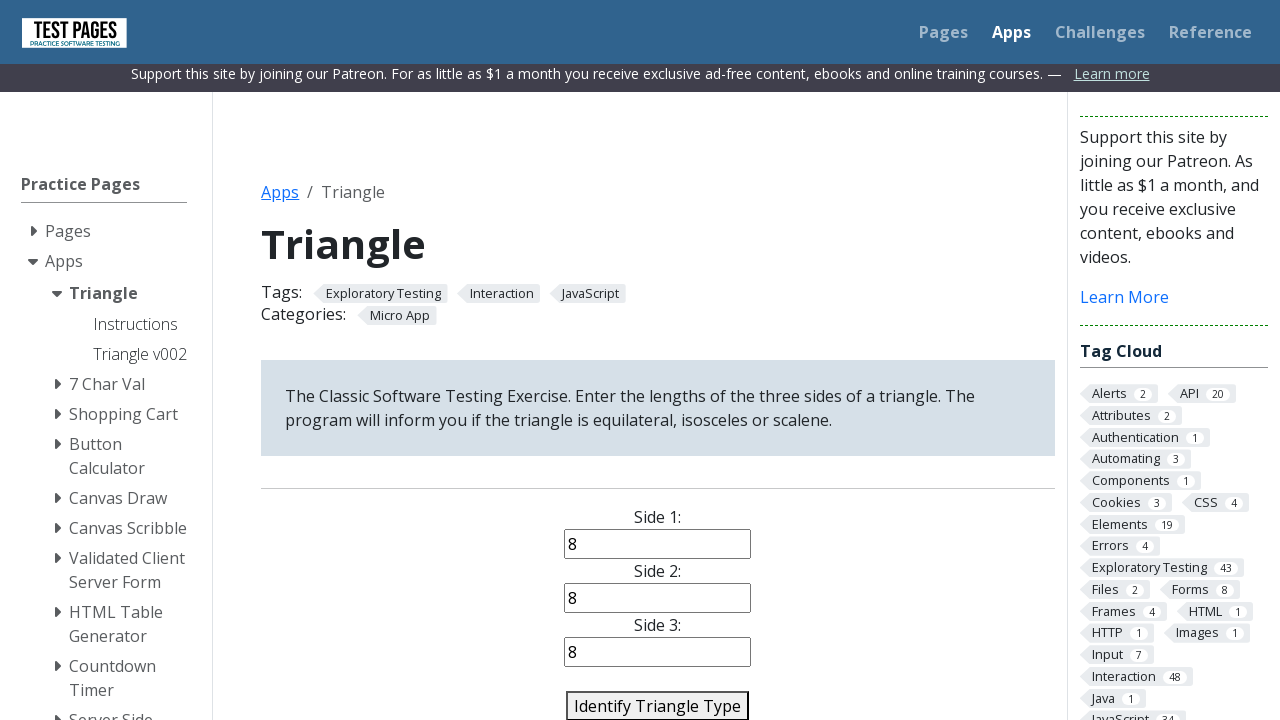

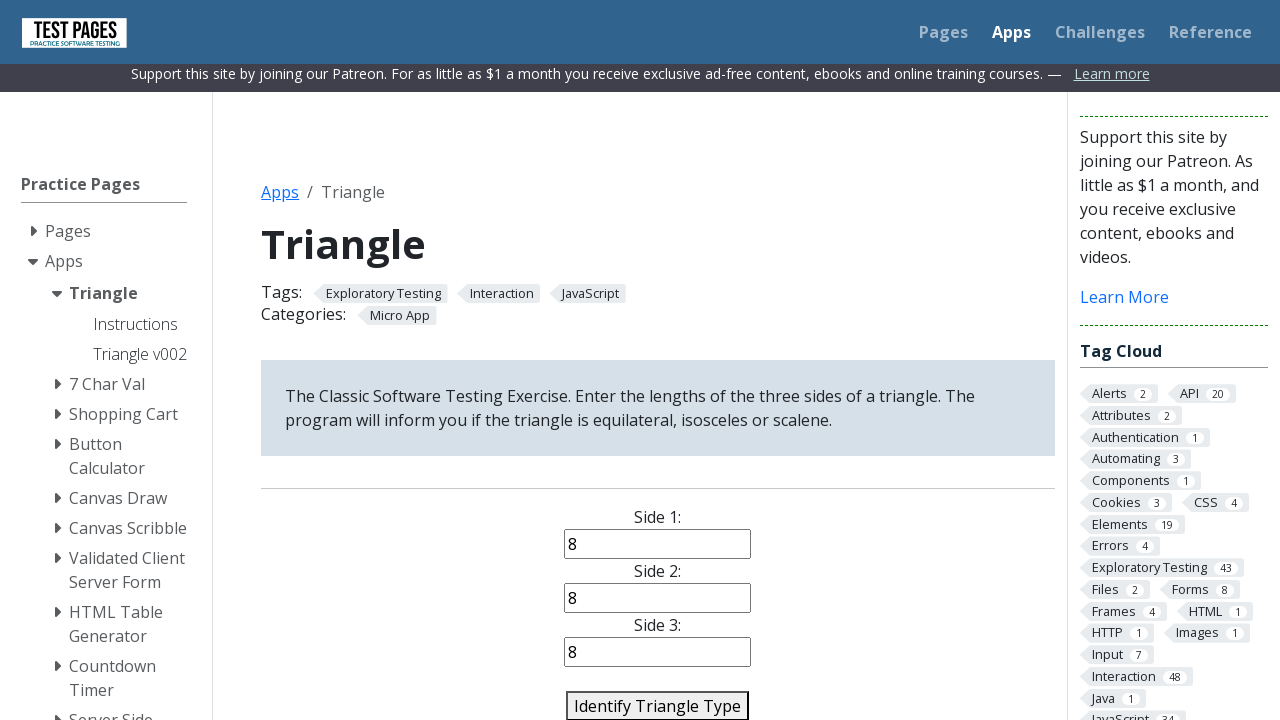